Verifies the homepage loads successfully by checking the page title and main visible elements like the DroneWatch header and tagline

Starting URL: https://www.dronemap.cc

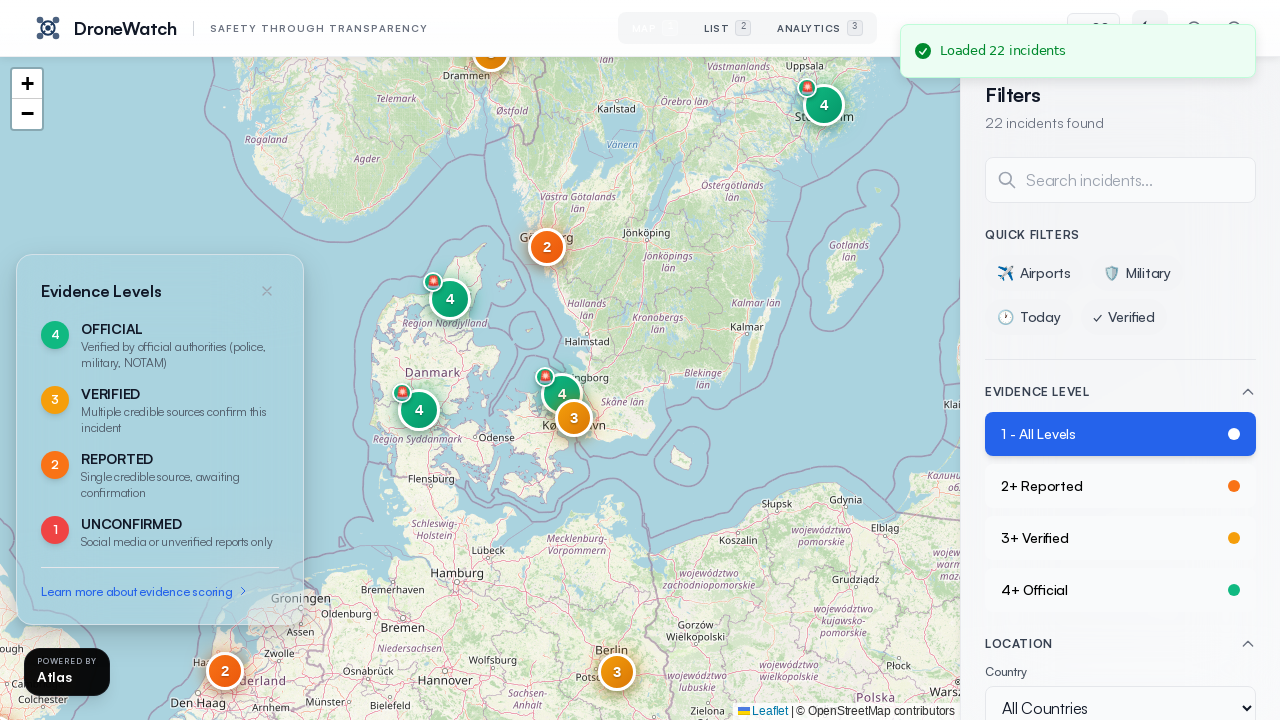

Page fully loaded with network idle state
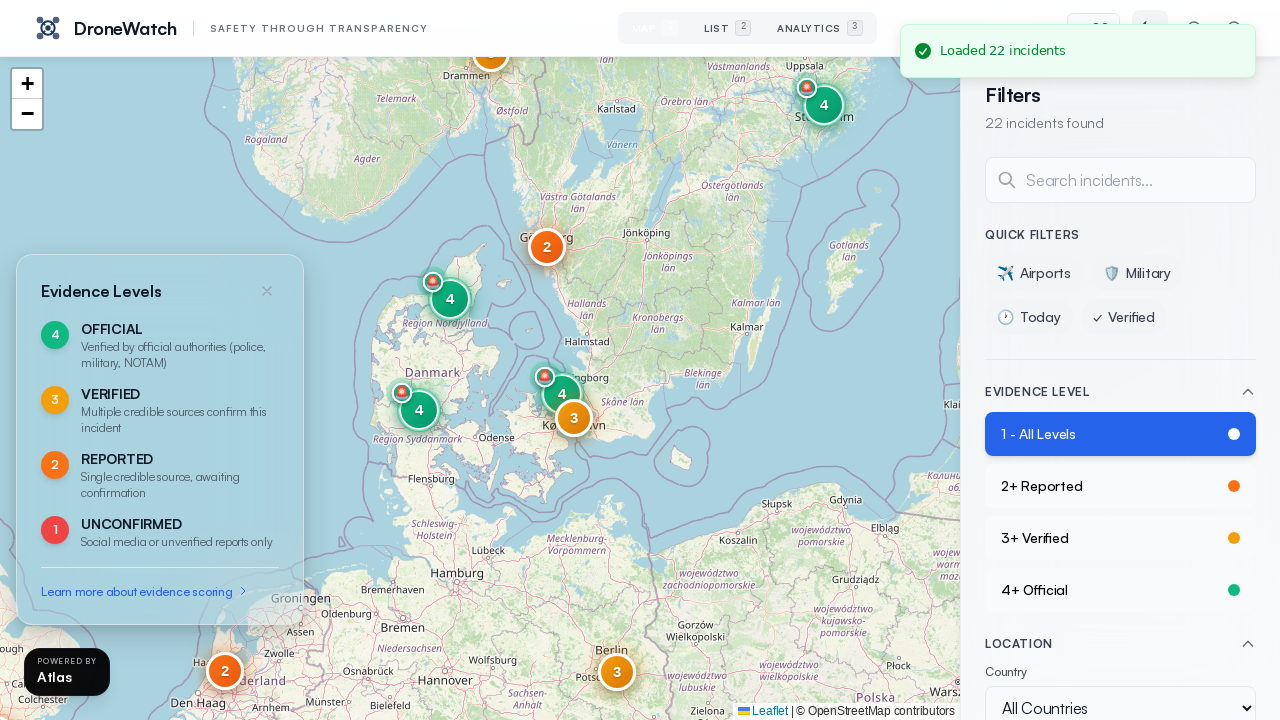

Verified page title contains 'DroneWatch'
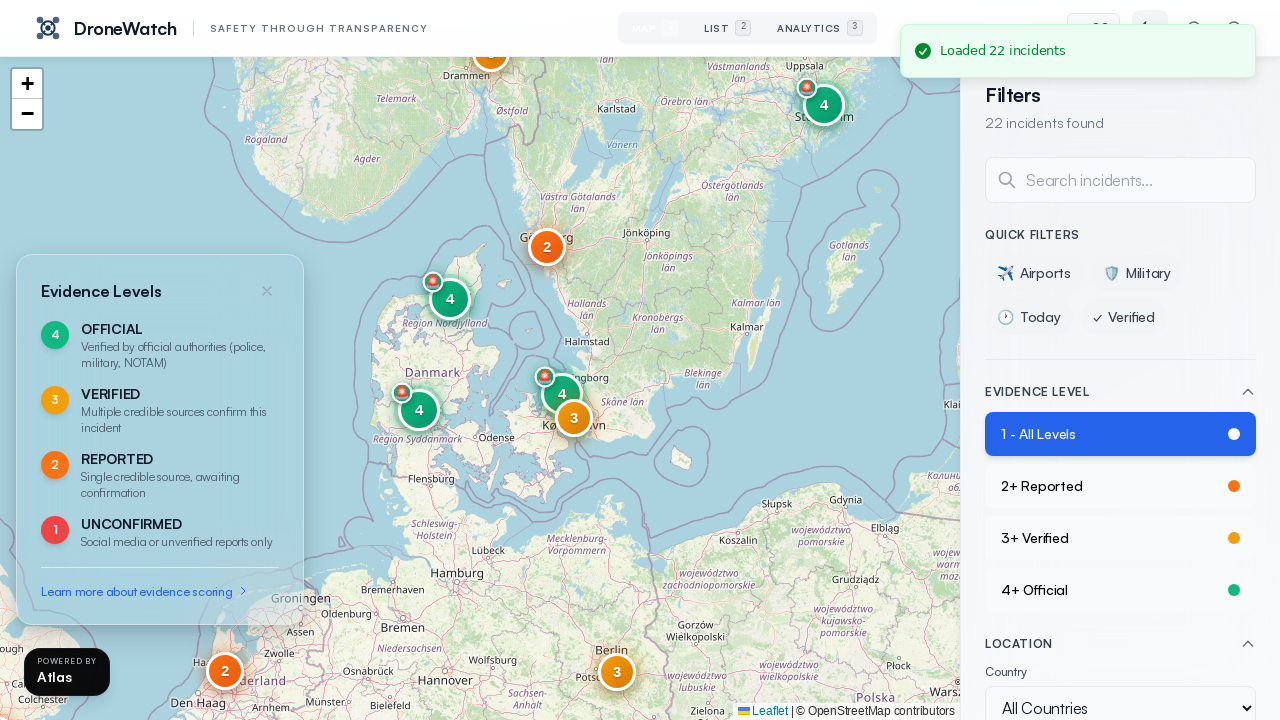

DroneWatch header is visible on the page
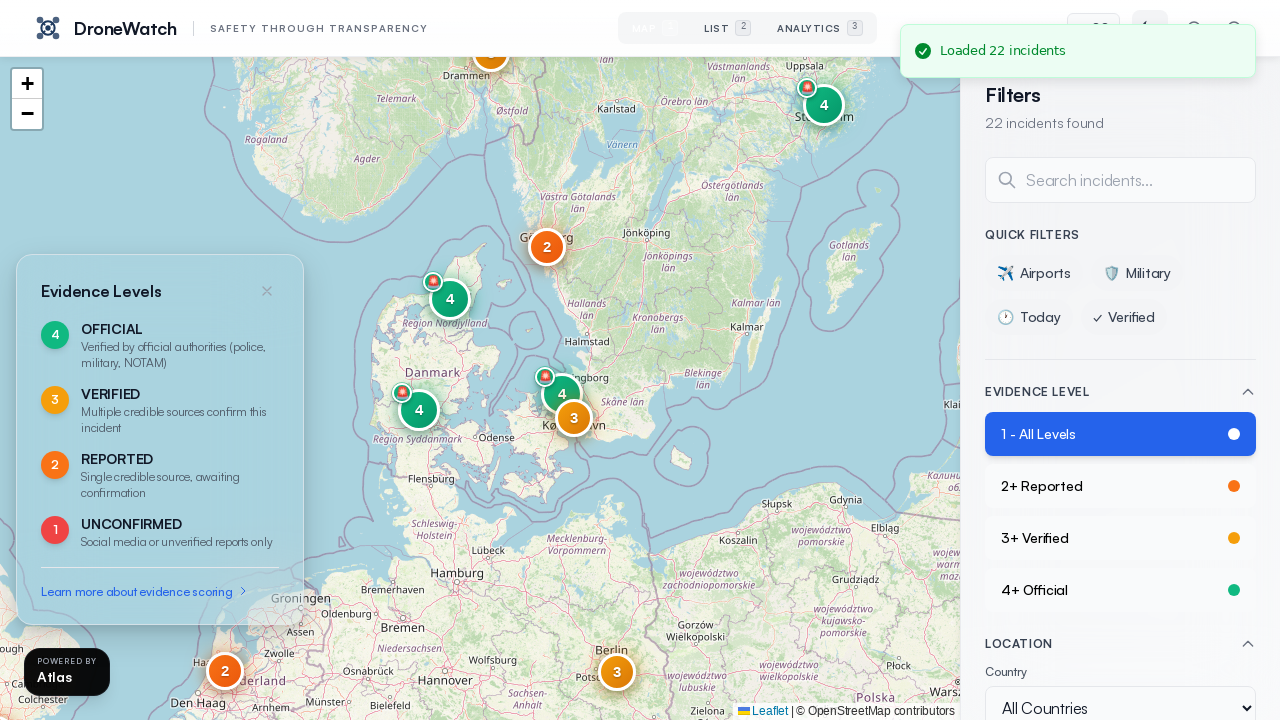

Tagline 'Safety Through Transparency' is visible on the page
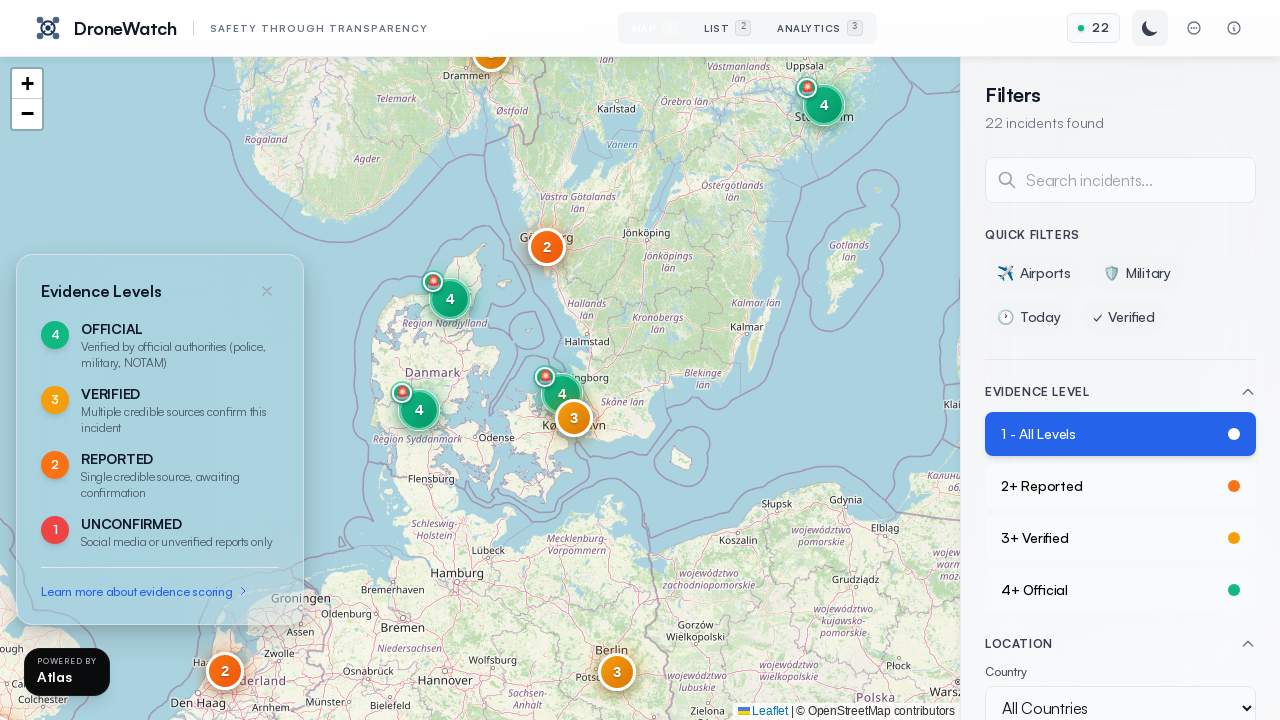

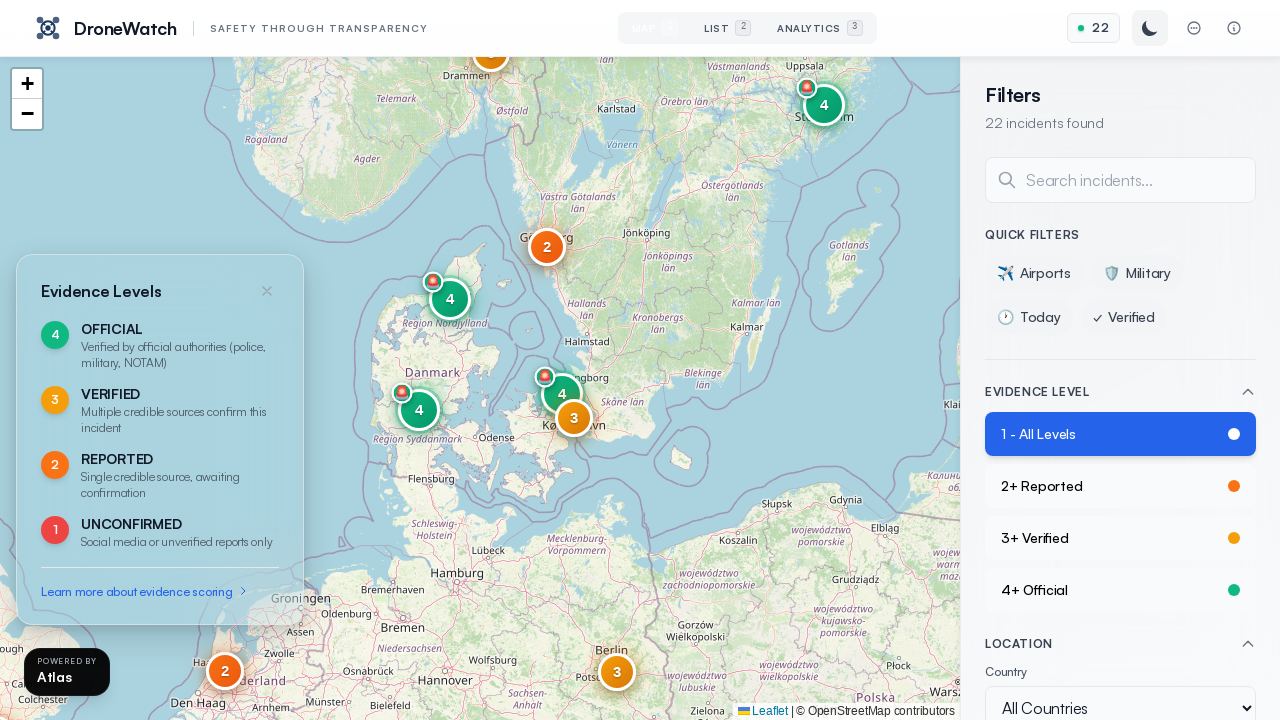